Tests keyboard actions by typing text in uppercase using SHIFT key modifier into a firstname field, then performs a right-click context menu action on a download link

Starting URL: https://awesomeqa.com/practice.html

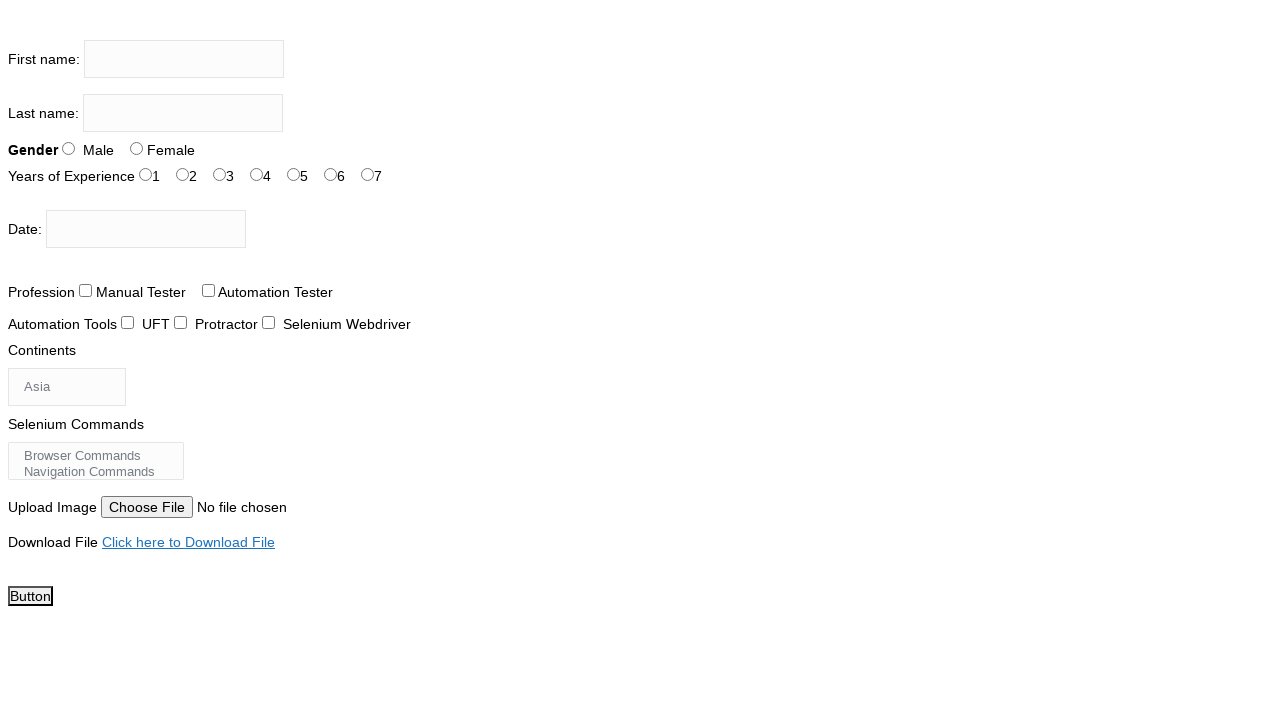

Pressed Shift+T in firstname field on input[name='firstname']
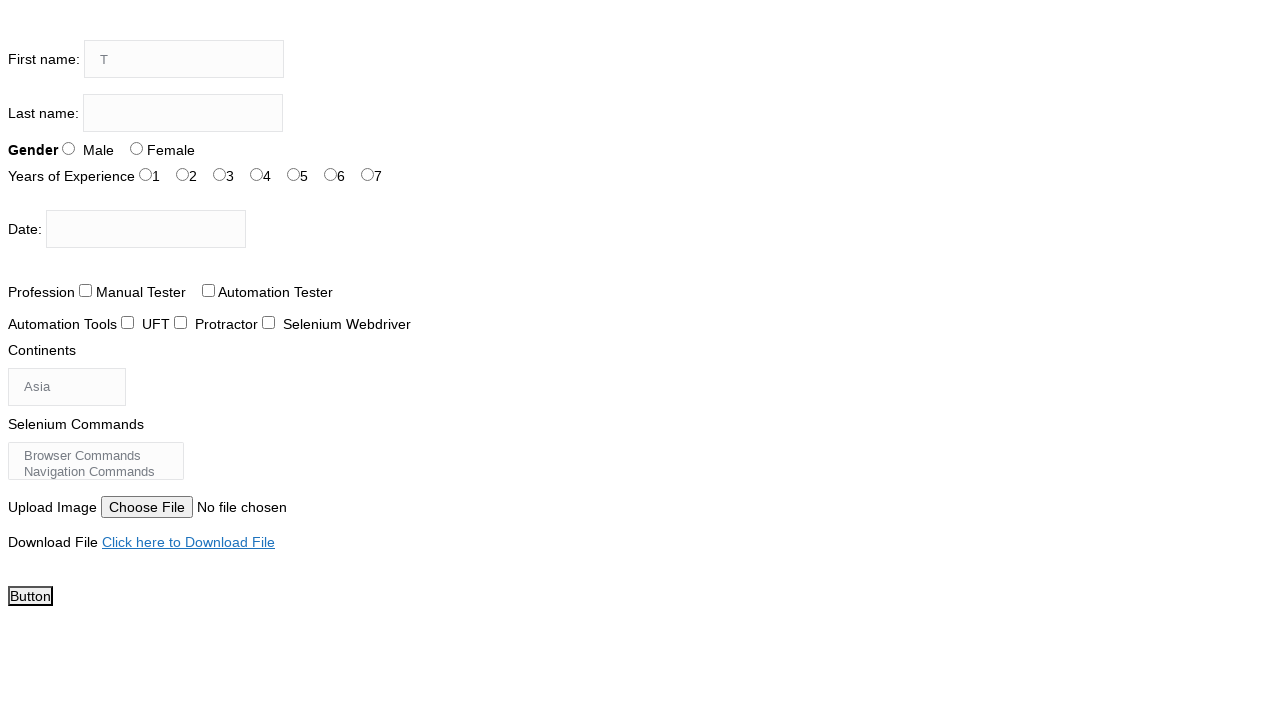

Pressed Shift+H in firstname field on input[name='firstname']
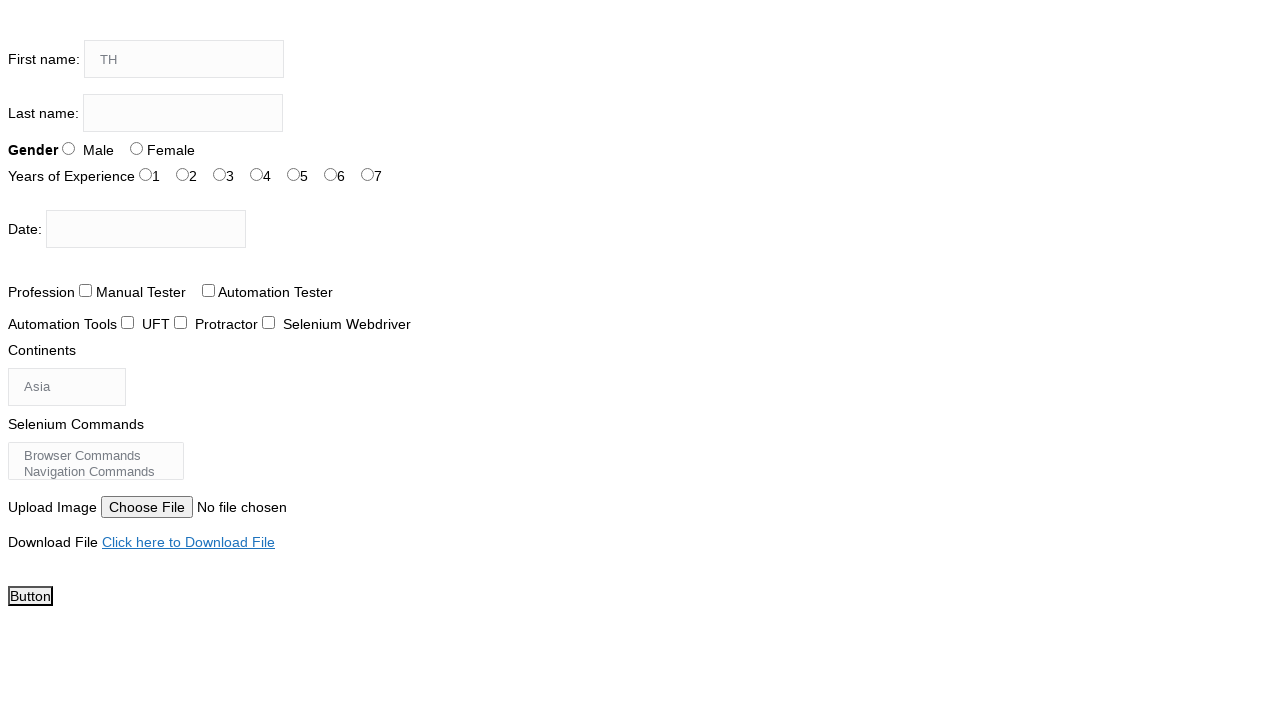

Pressed Shift+E in firstname field on input[name='firstname']
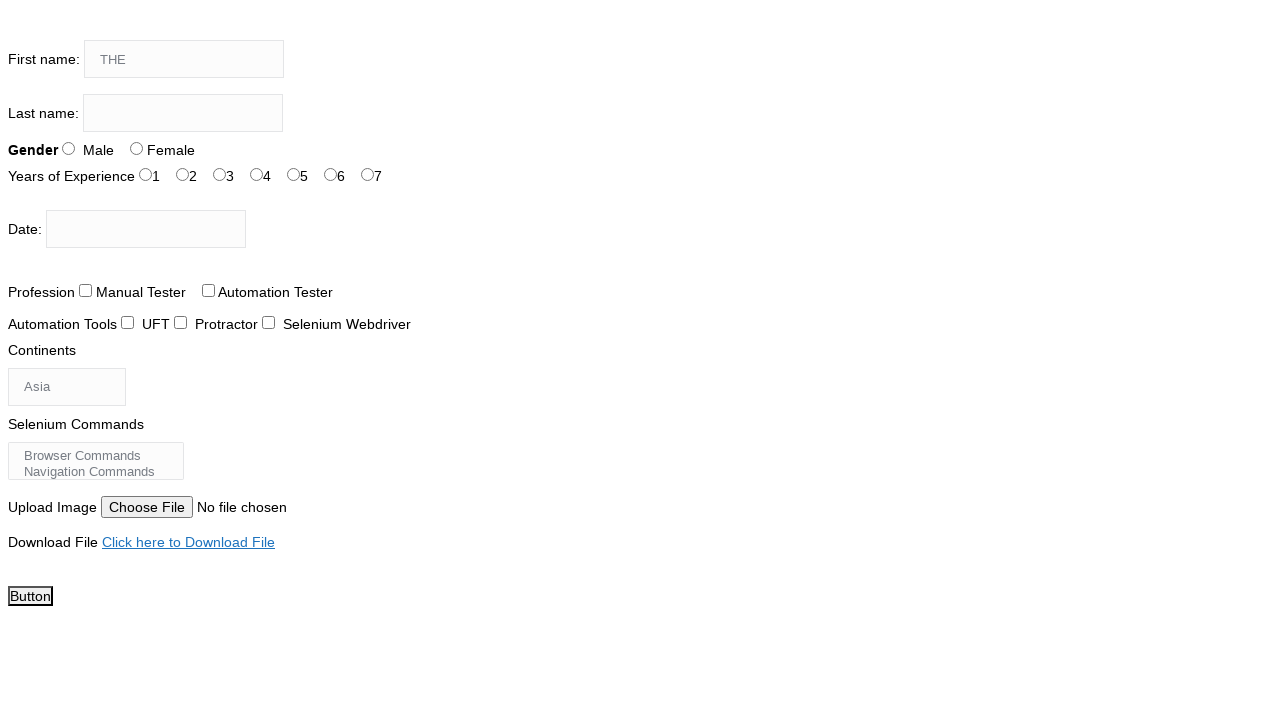

Pressed Shift+T in firstname field on input[name='firstname']
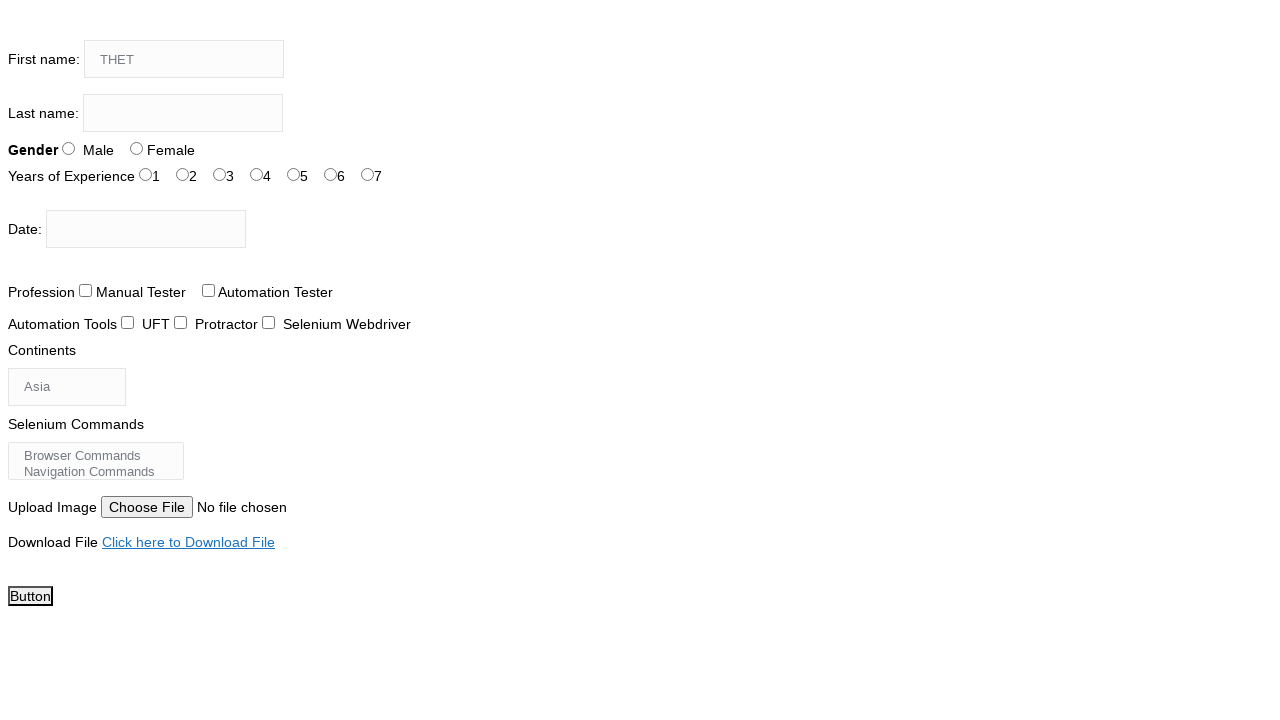

Pressed Shift+E in firstname field on input[name='firstname']
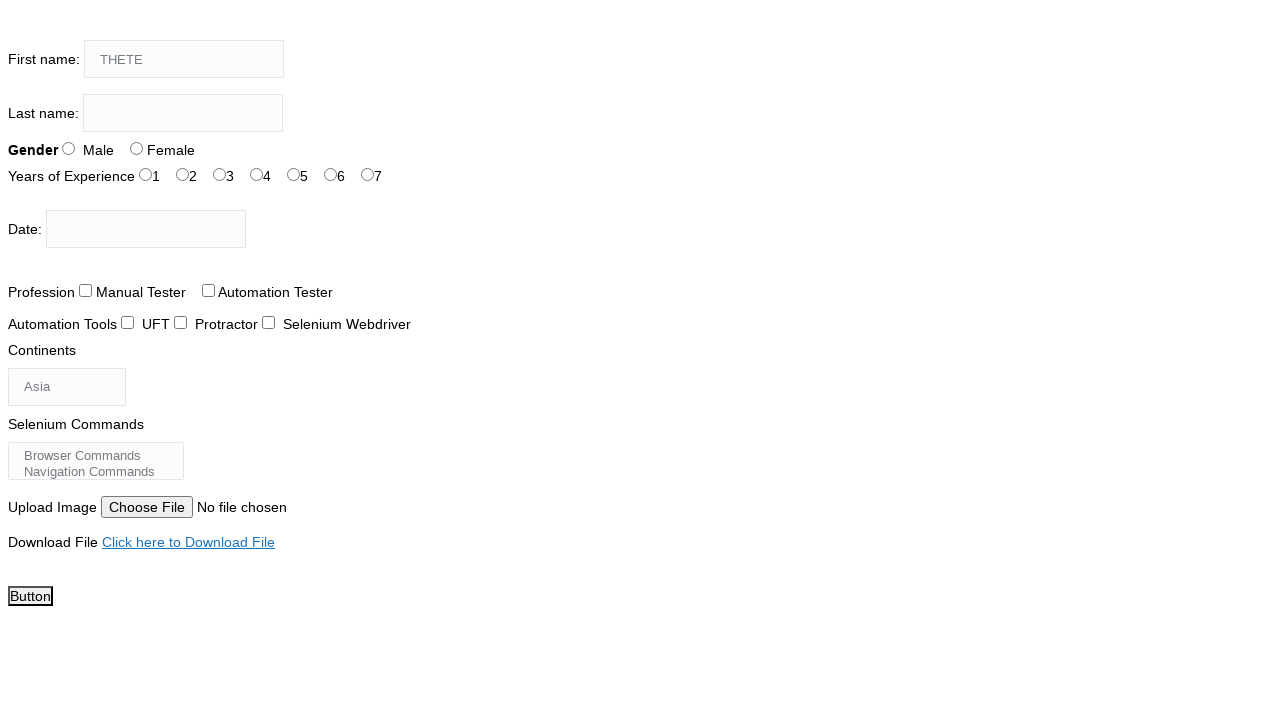

Pressed Shift+S in firstname field on input[name='firstname']
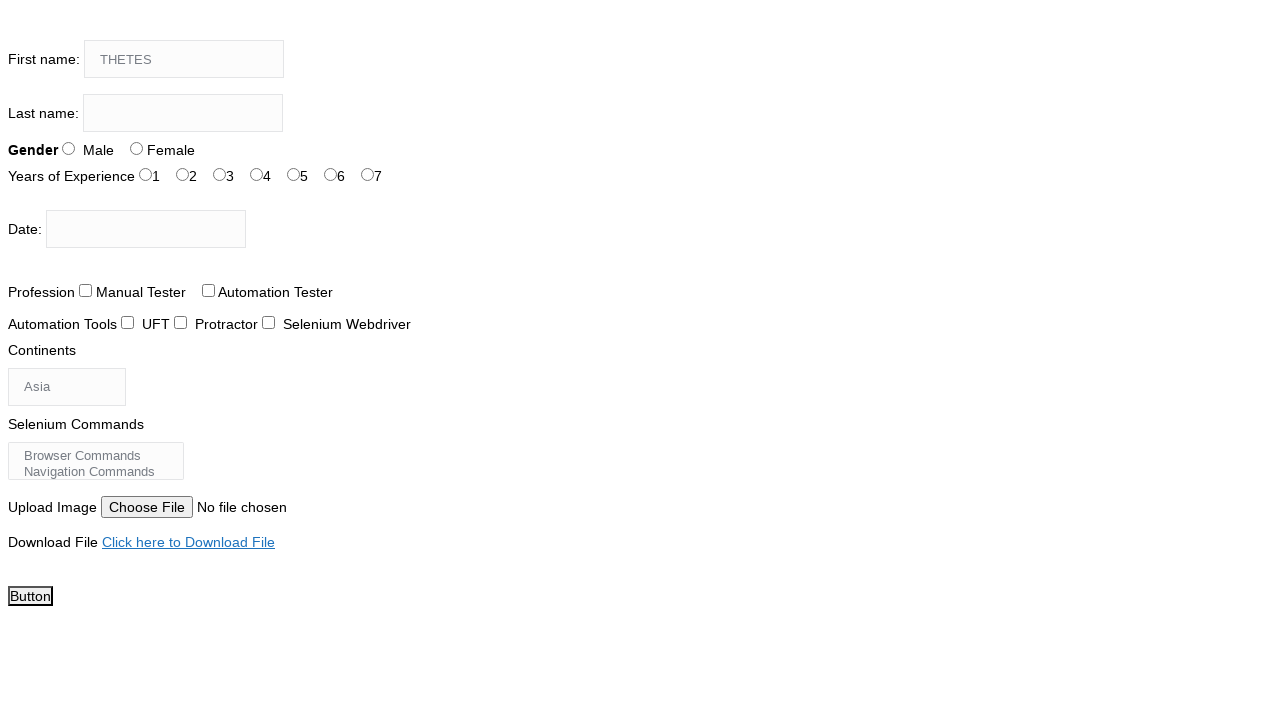

Pressed Shift+T in firstname field on input[name='firstname']
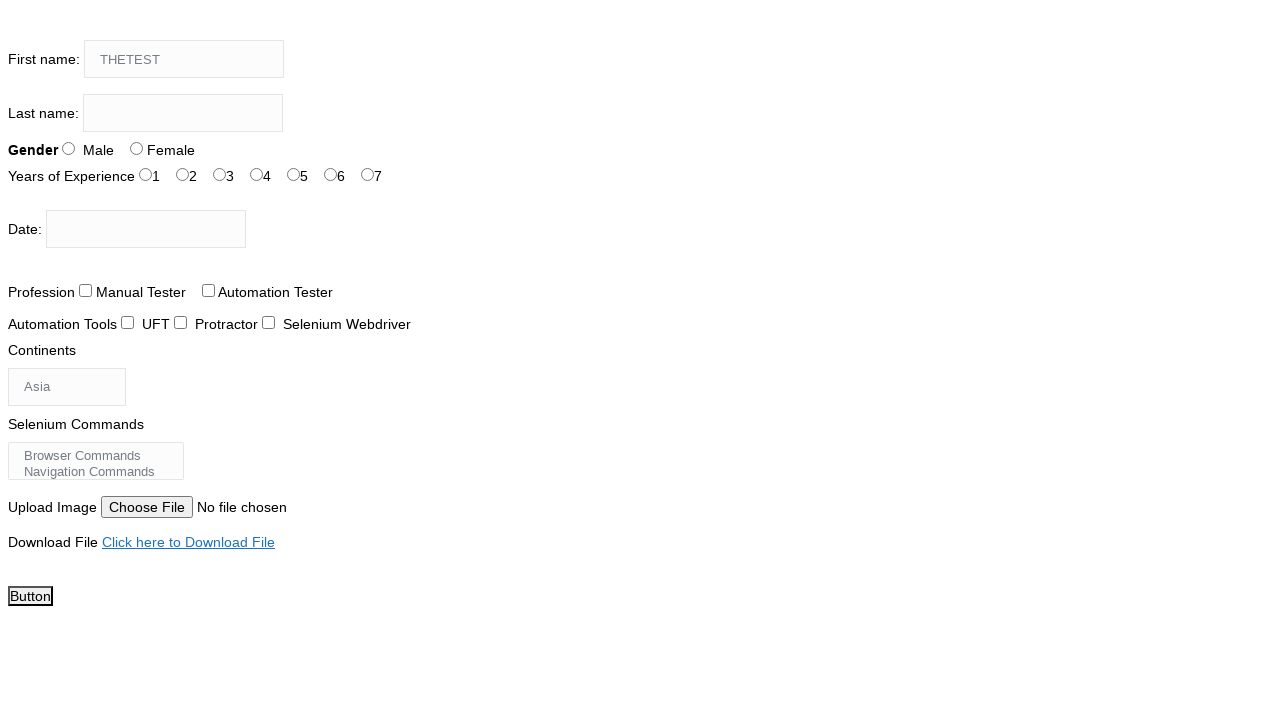

Pressed Shift+I in firstname field on input[name='firstname']
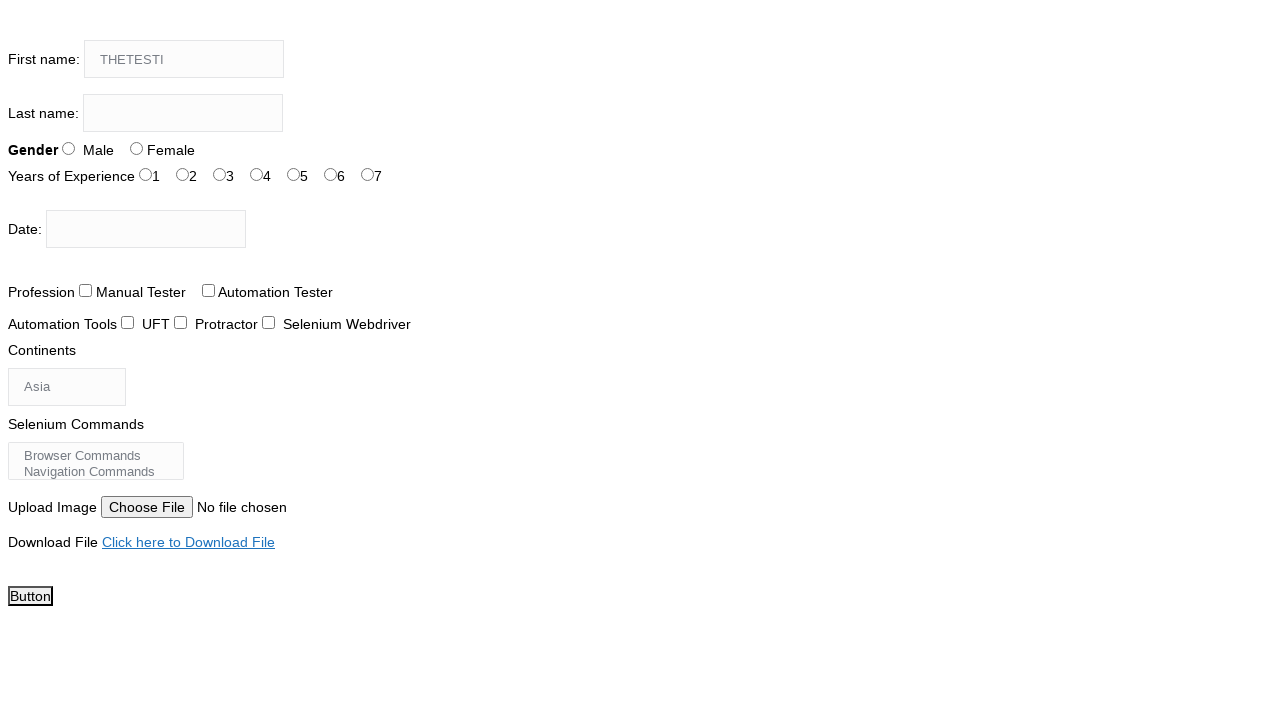

Pressed Shift+N in firstname field on input[name='firstname']
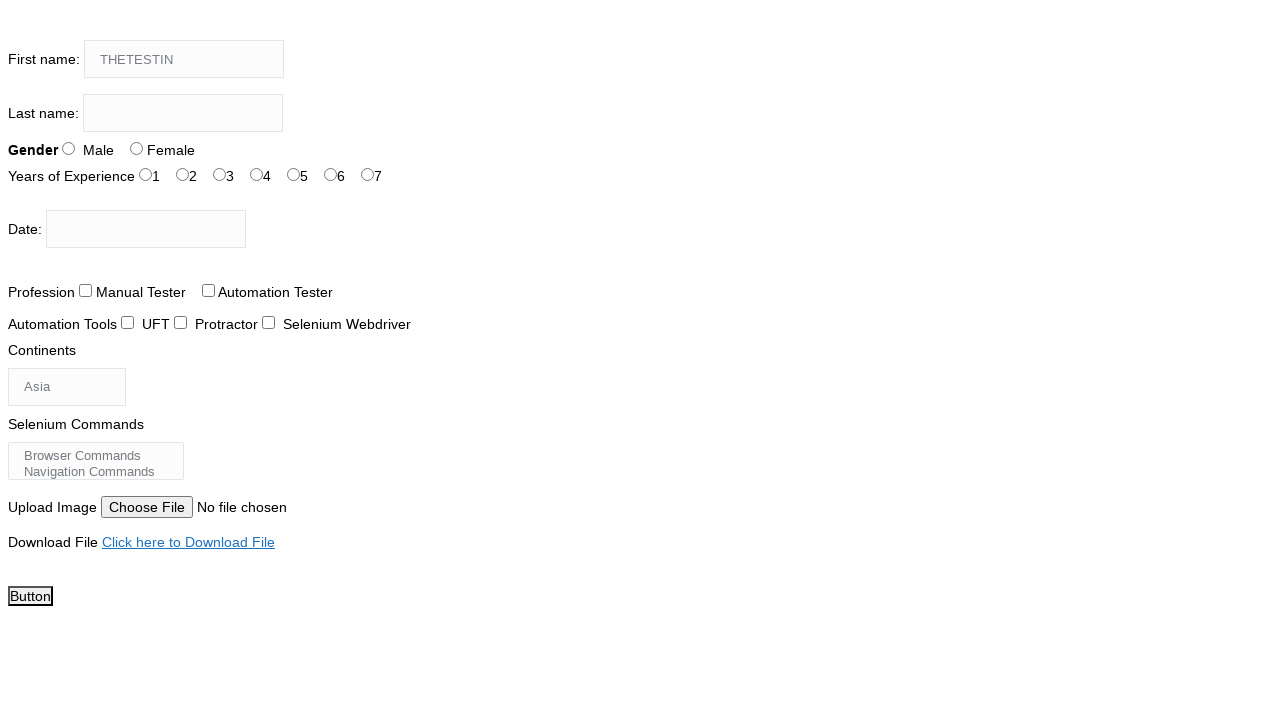

Pressed Shift+G in firstname field on input[name='firstname']
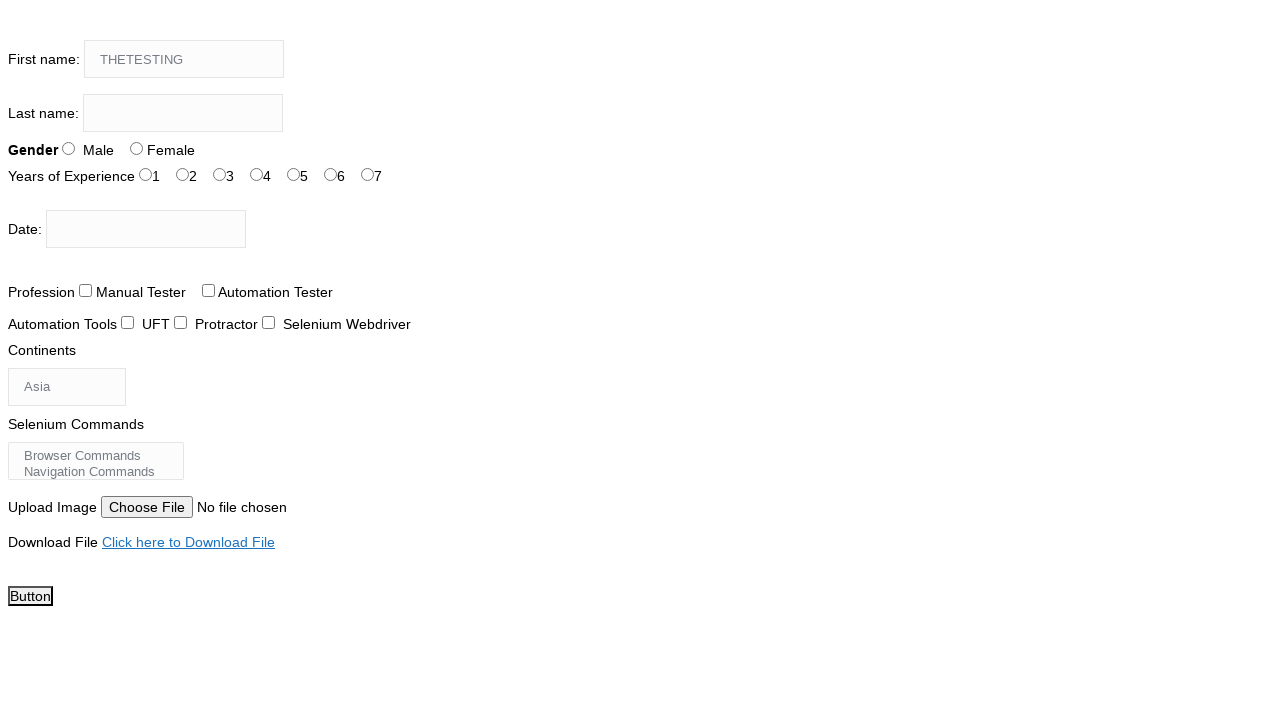

Pressed Shift+A in firstname field on input[name='firstname']
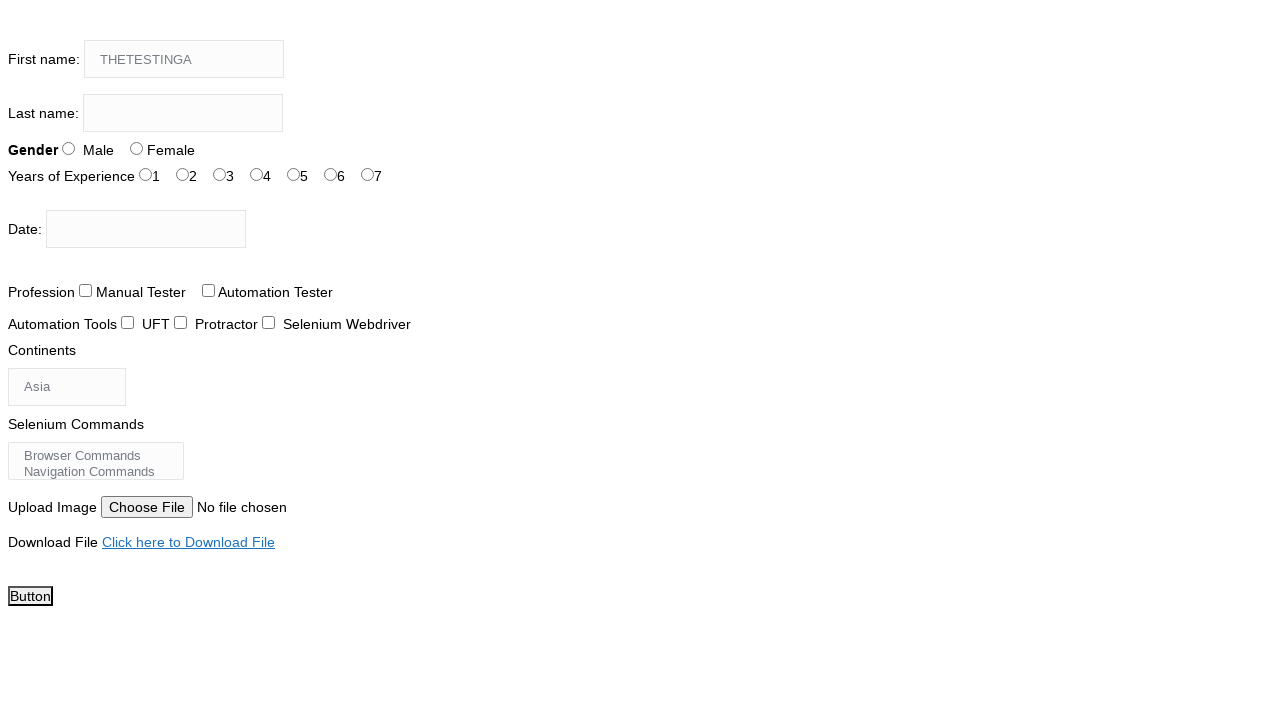

Pressed Shift+C in firstname field on input[name='firstname']
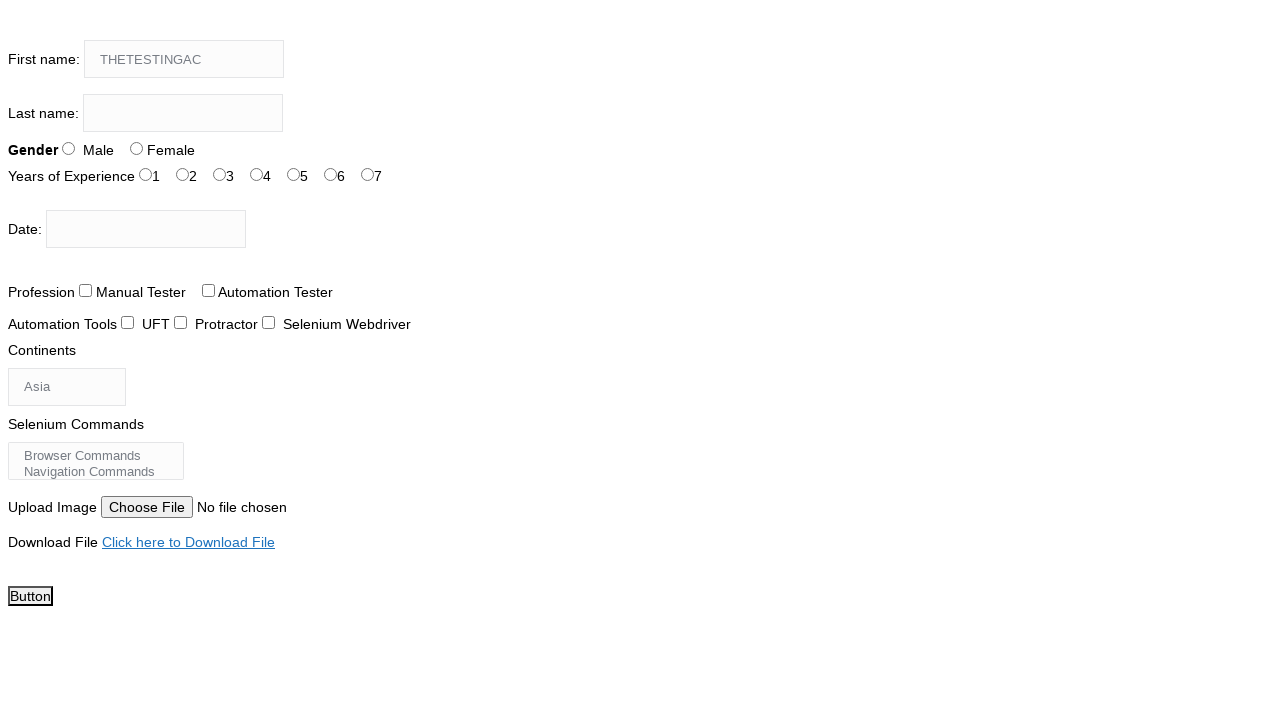

Pressed Shift+A in firstname field on input[name='firstname']
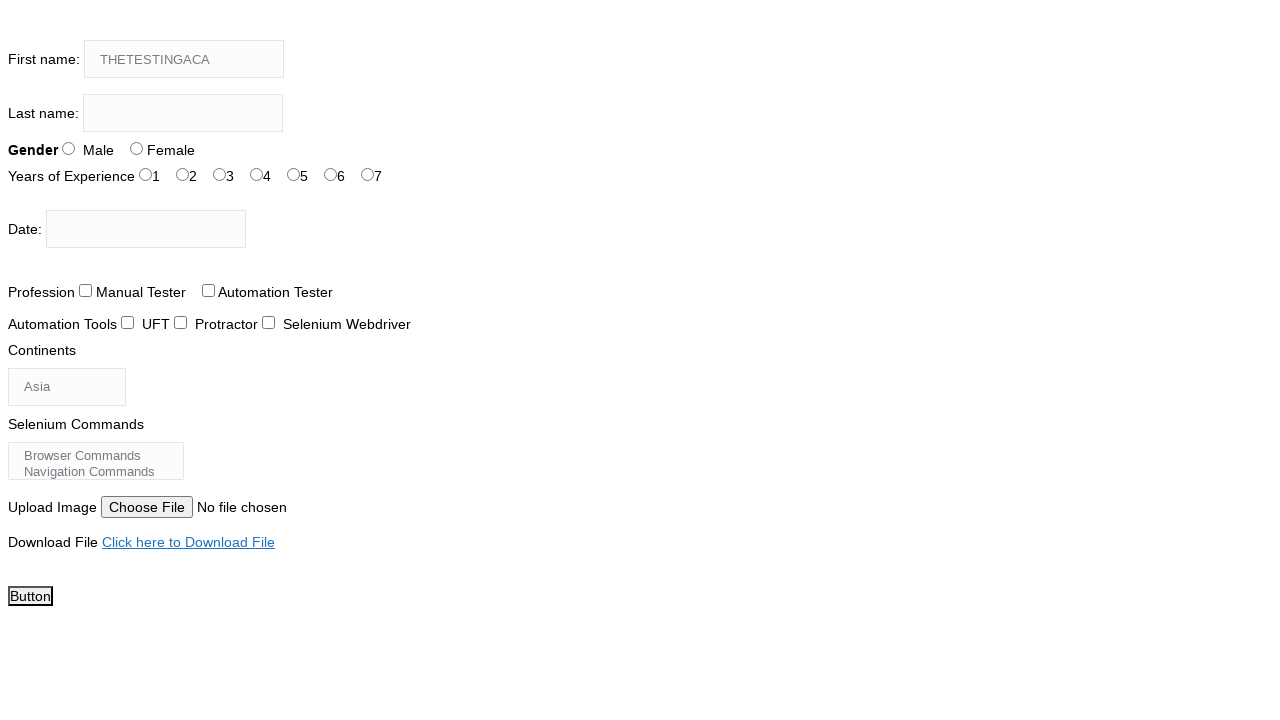

Pressed Shift+D in firstname field on input[name='firstname']
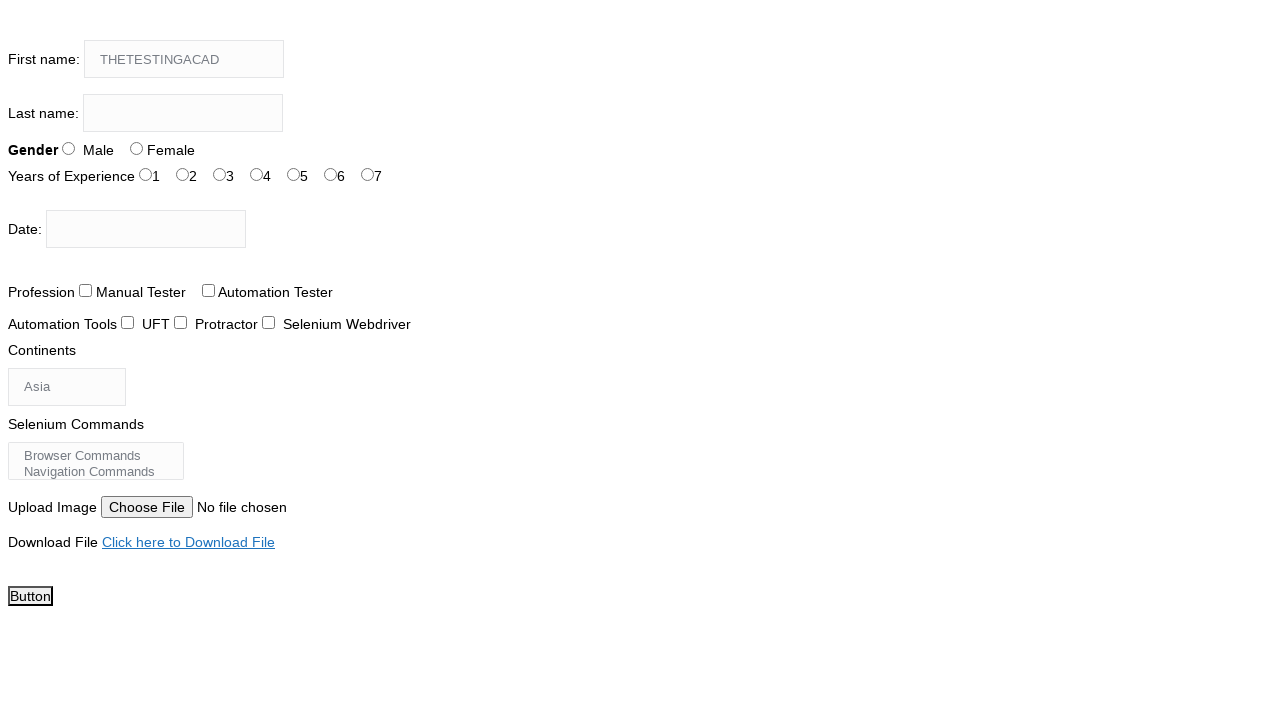

Pressed Shift+E in firstname field on input[name='firstname']
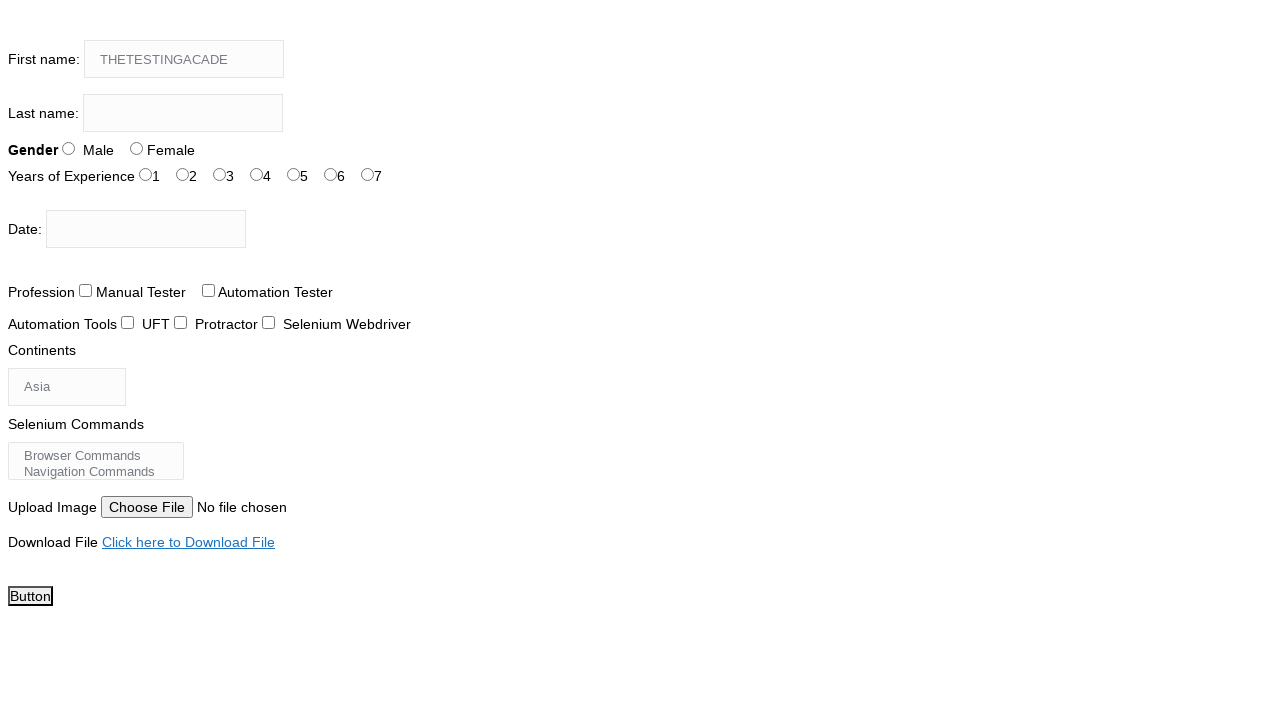

Pressed Shift+M in firstname field on input[name='firstname']
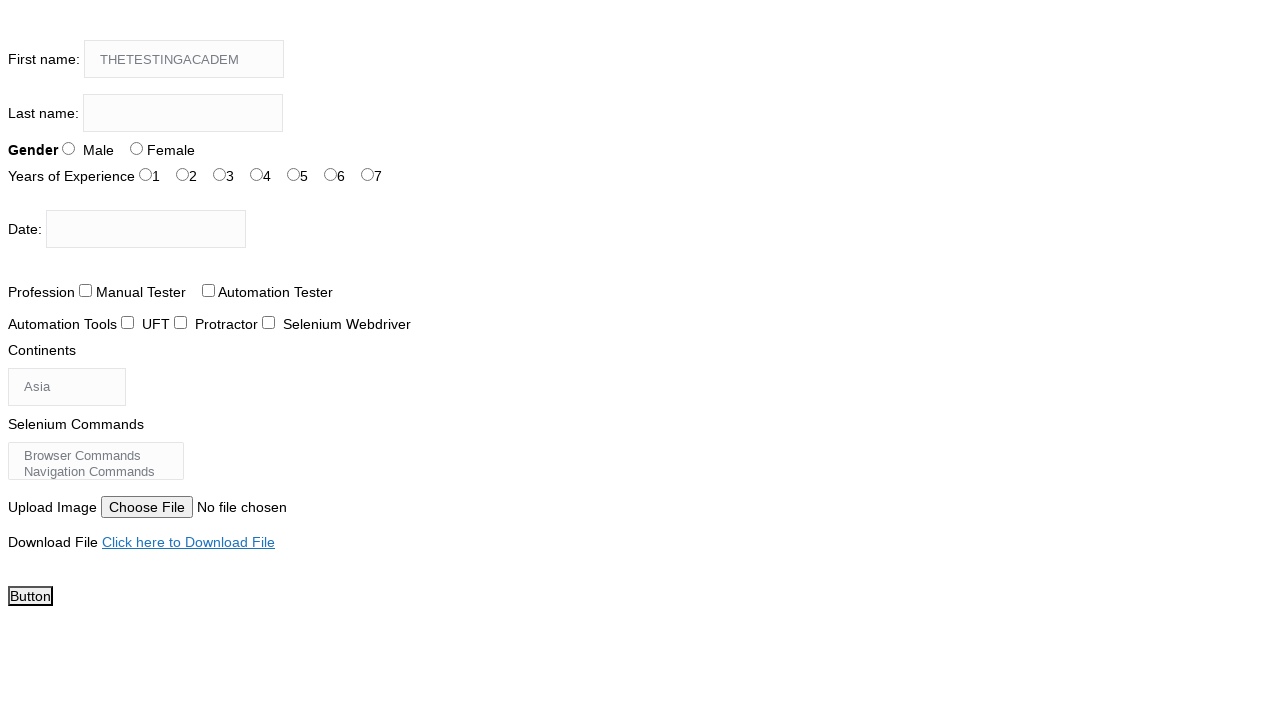

Pressed Shift+Y in firstname field on input[name='firstname']
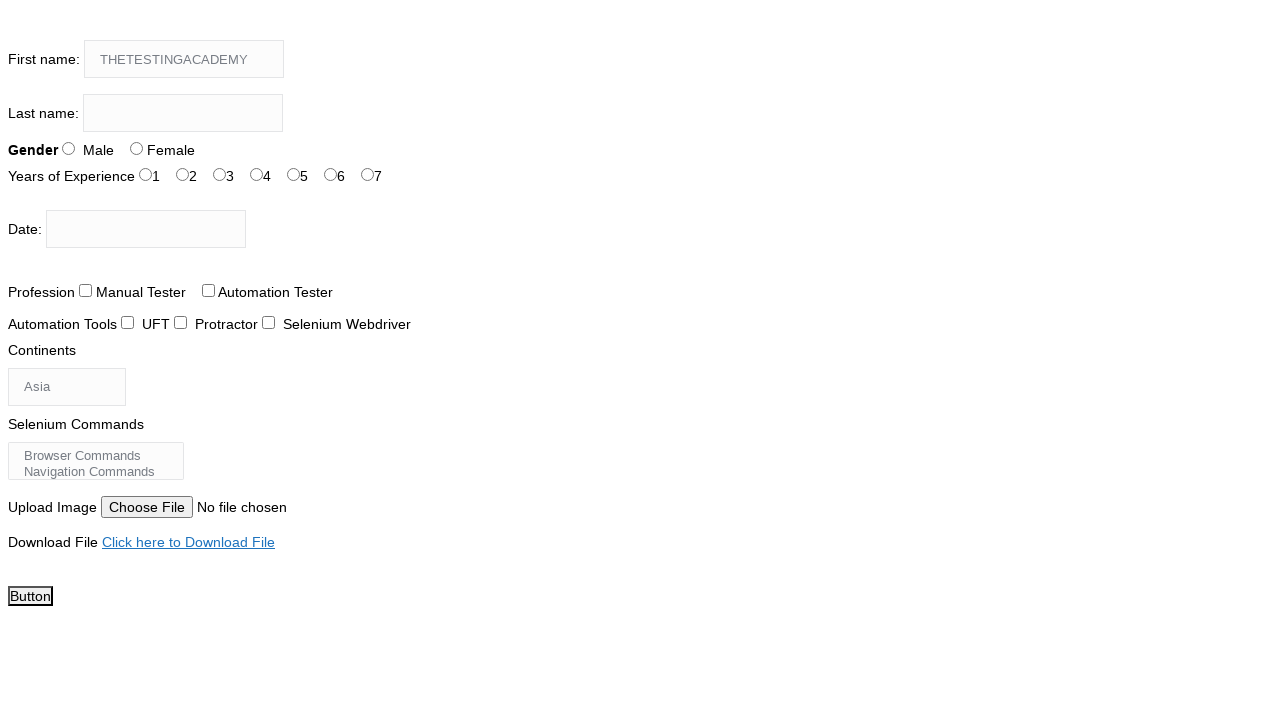

Filled firstname field with 'THETESTINGACADEMY' on input[name='firstname']
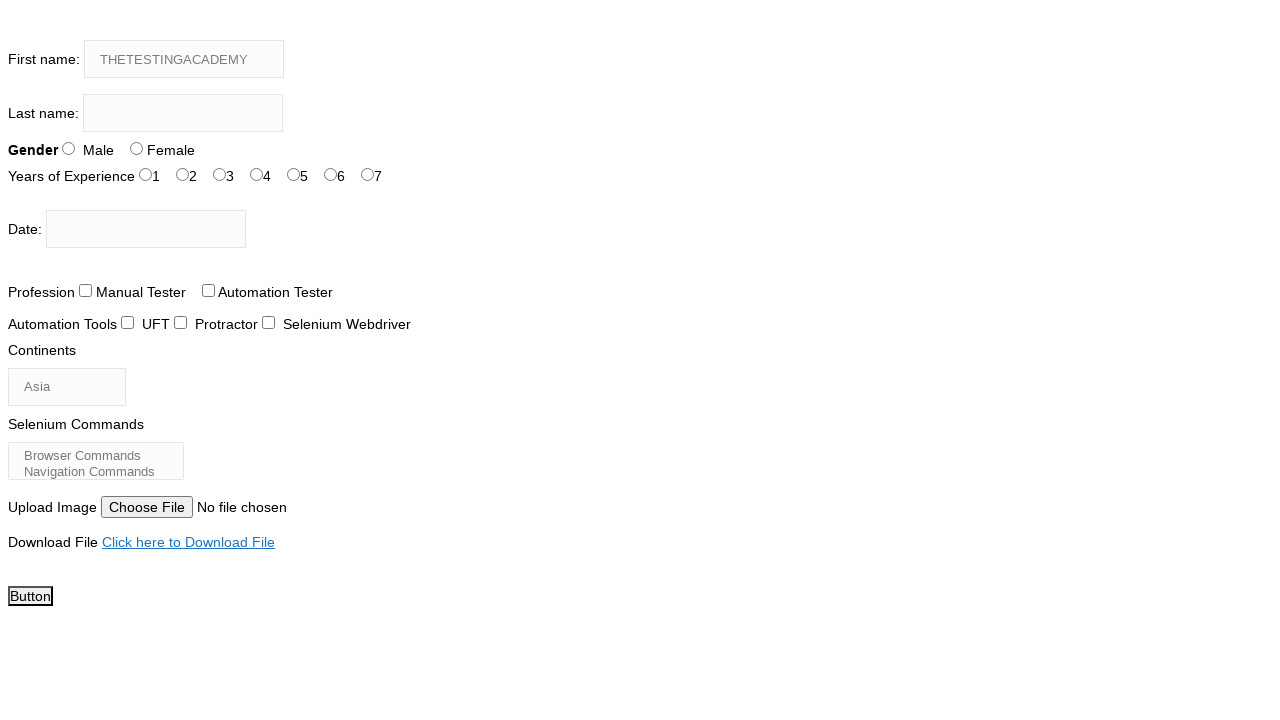

Right-clicked on download link to open context menu at (188, 542) on xpath=//a[contains(text(),'Click here to Download File')]
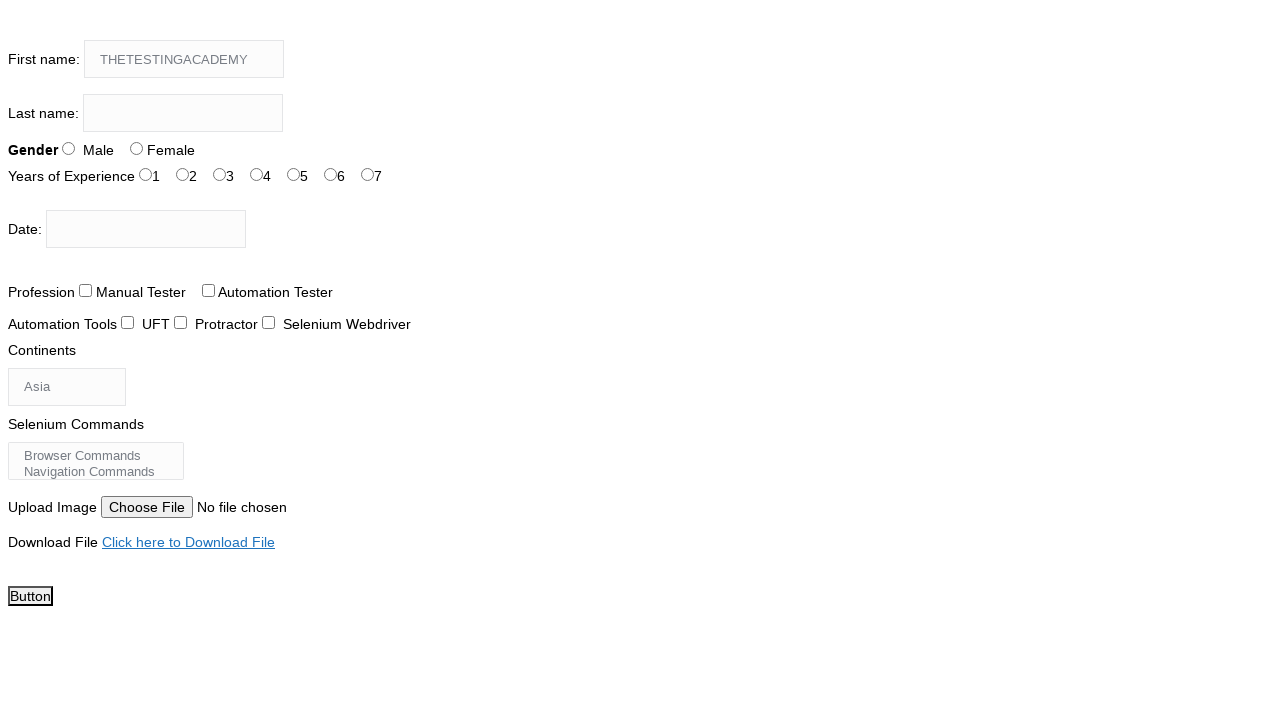

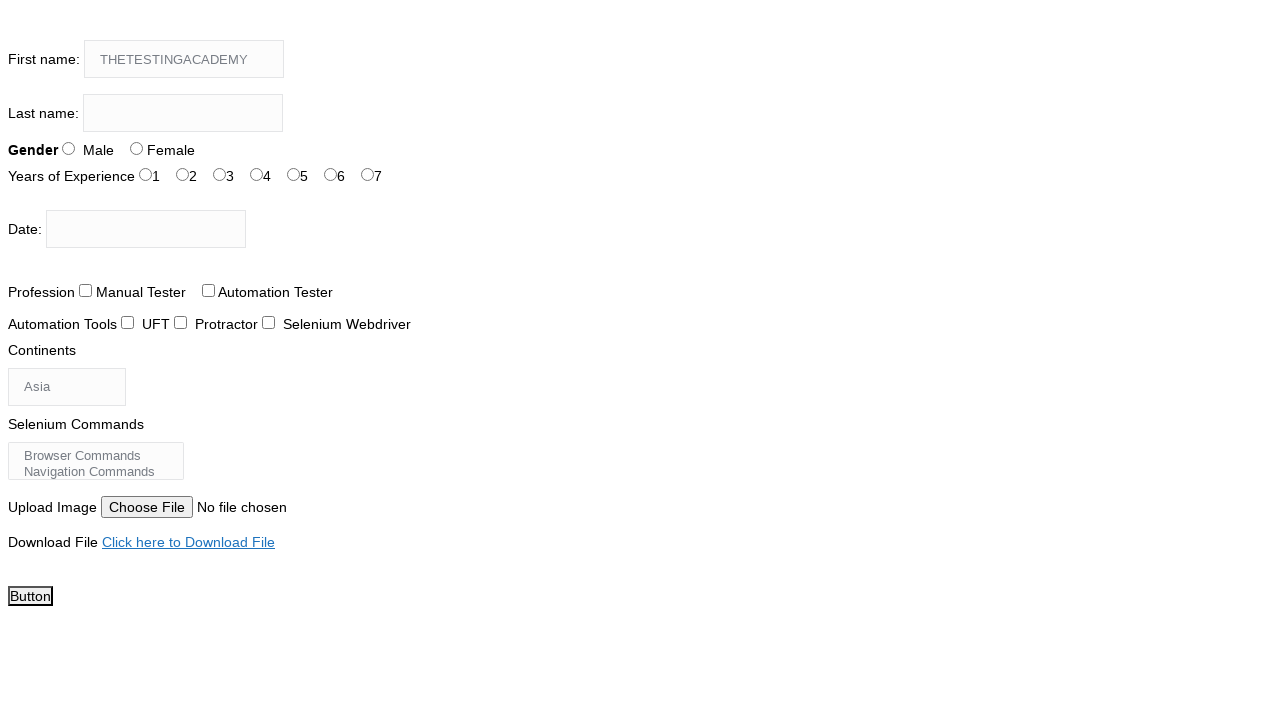